Verifies that the href attribute of the Elemental Selenium link is correct

Starting URL: https://the-internet.herokuapp.com/

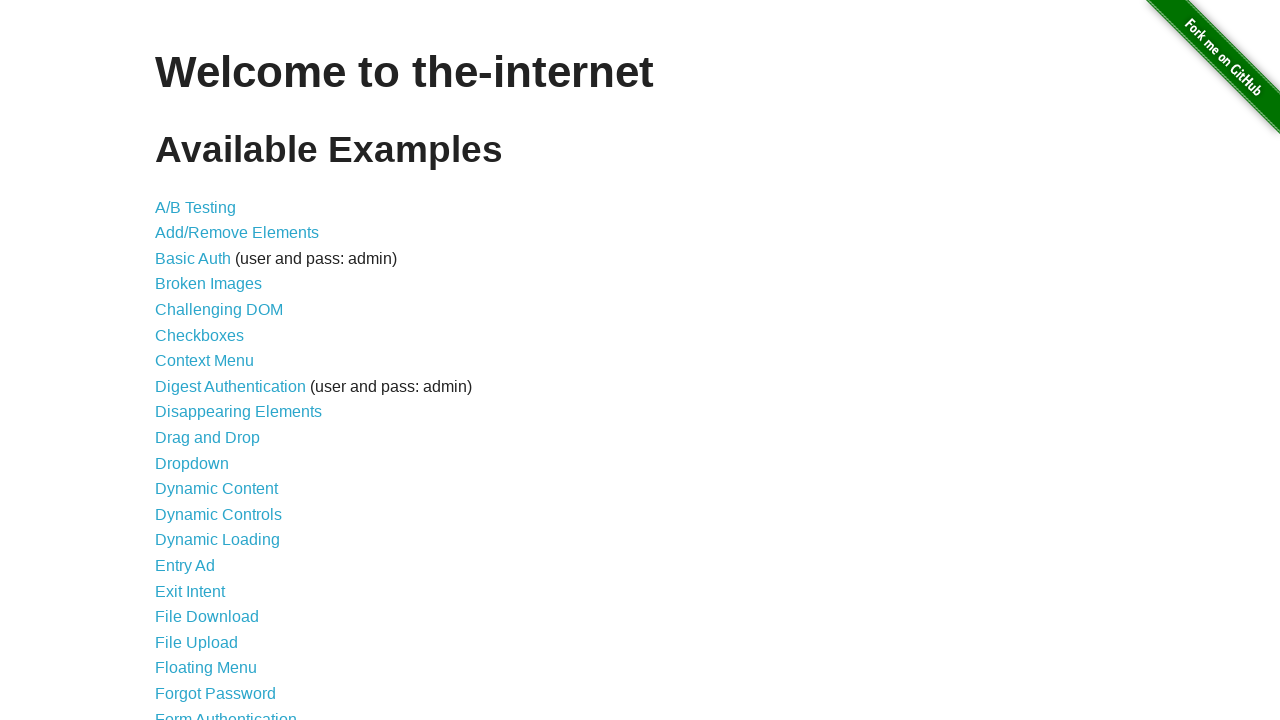

Clicked on Form Authentication link at (226, 712) on text=Form Authentication
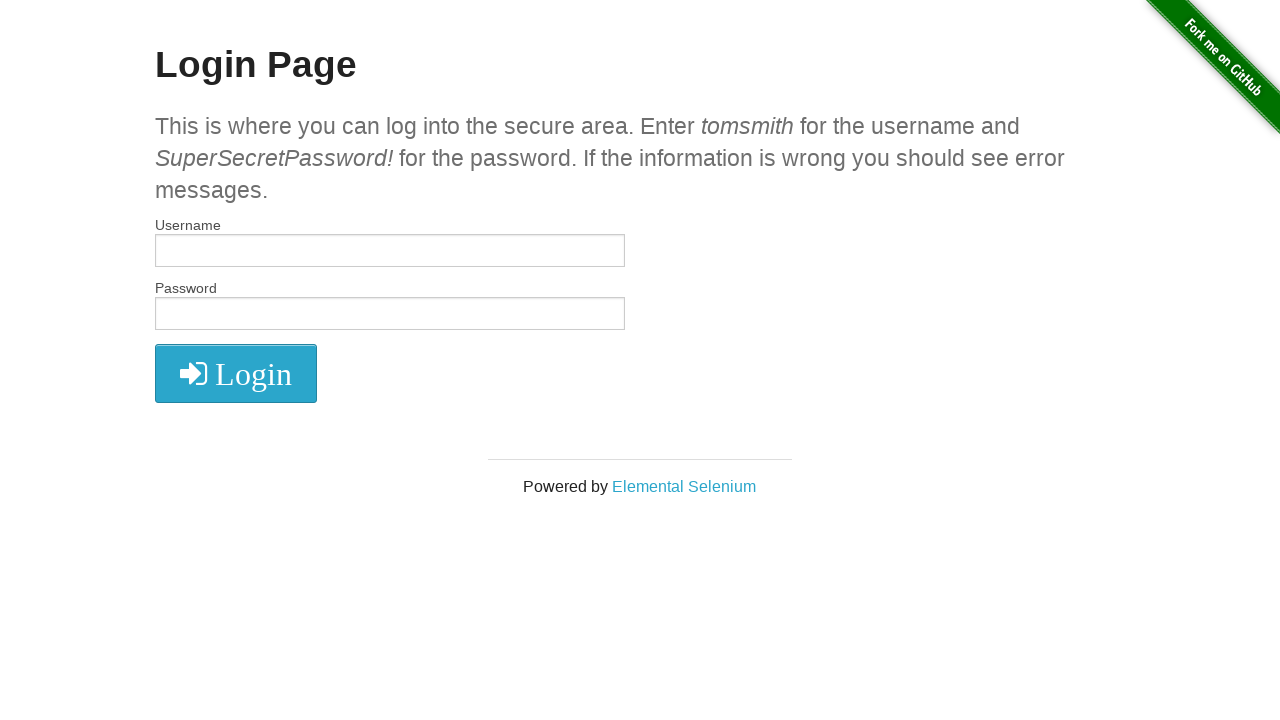

Located Elemental Selenium link element
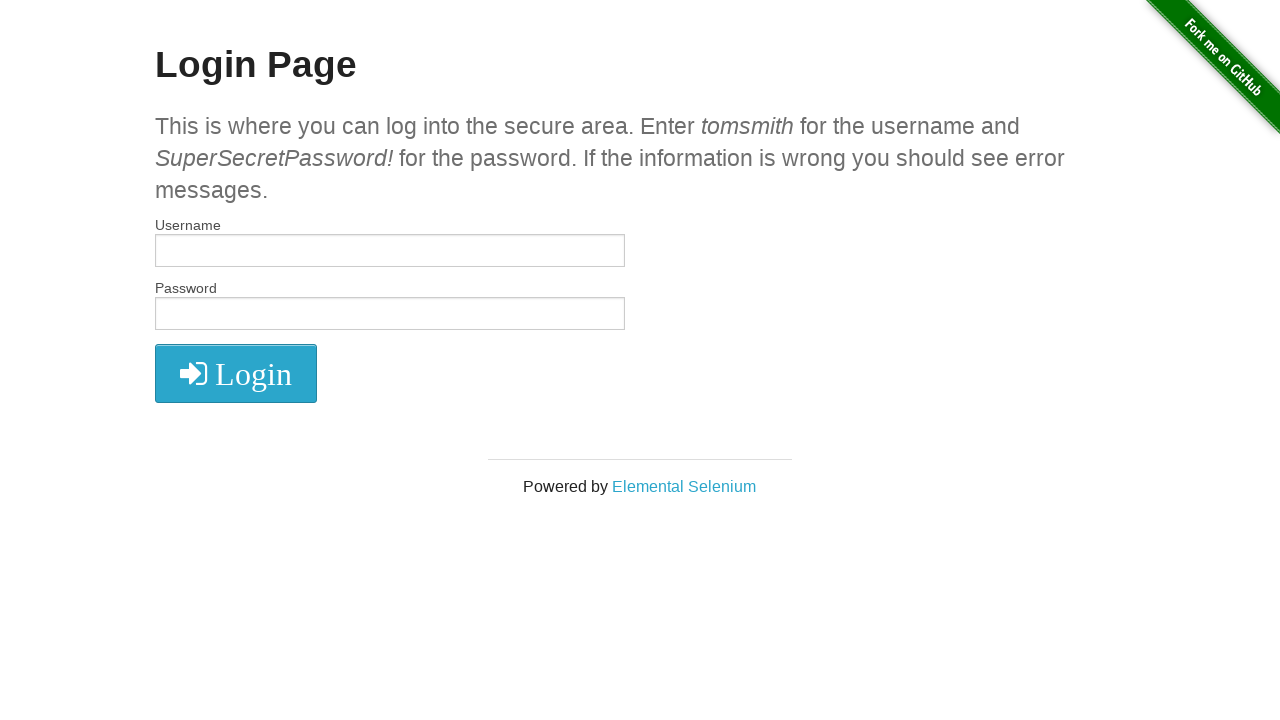

Retrieved href attribute from Elemental Selenium link
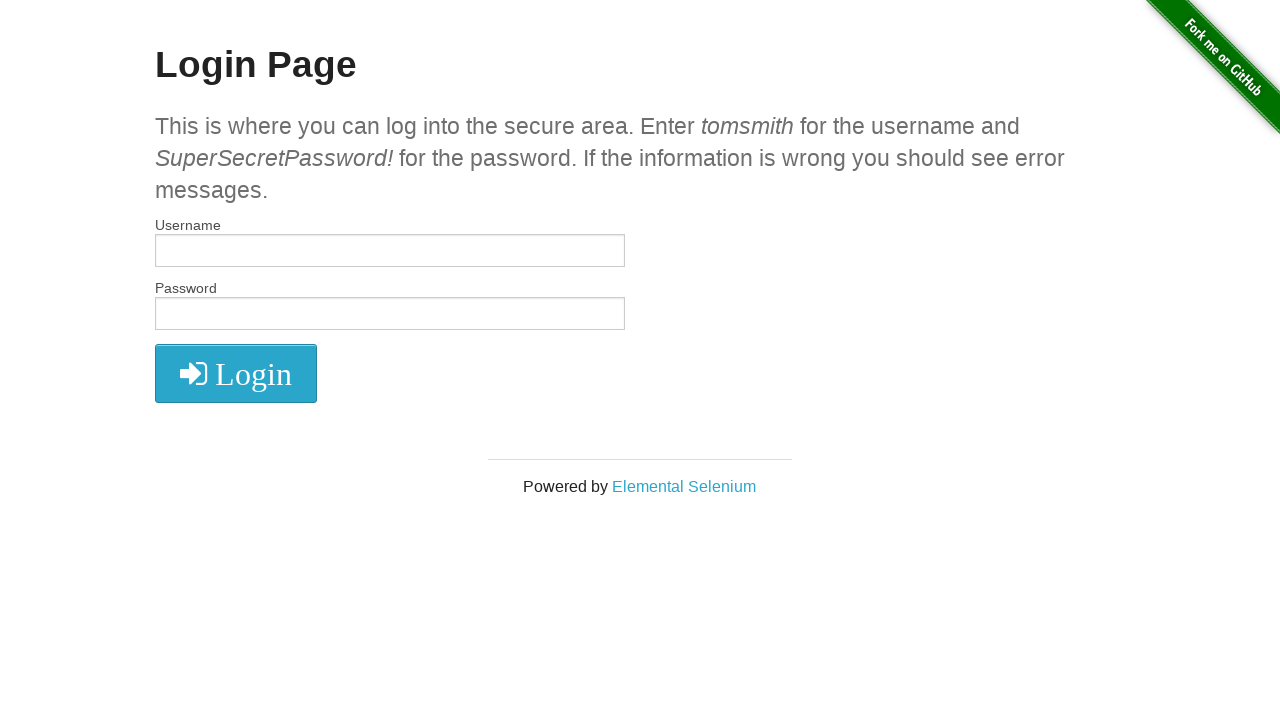

Verified that href attribute equals 'http://elementalselenium.com/'
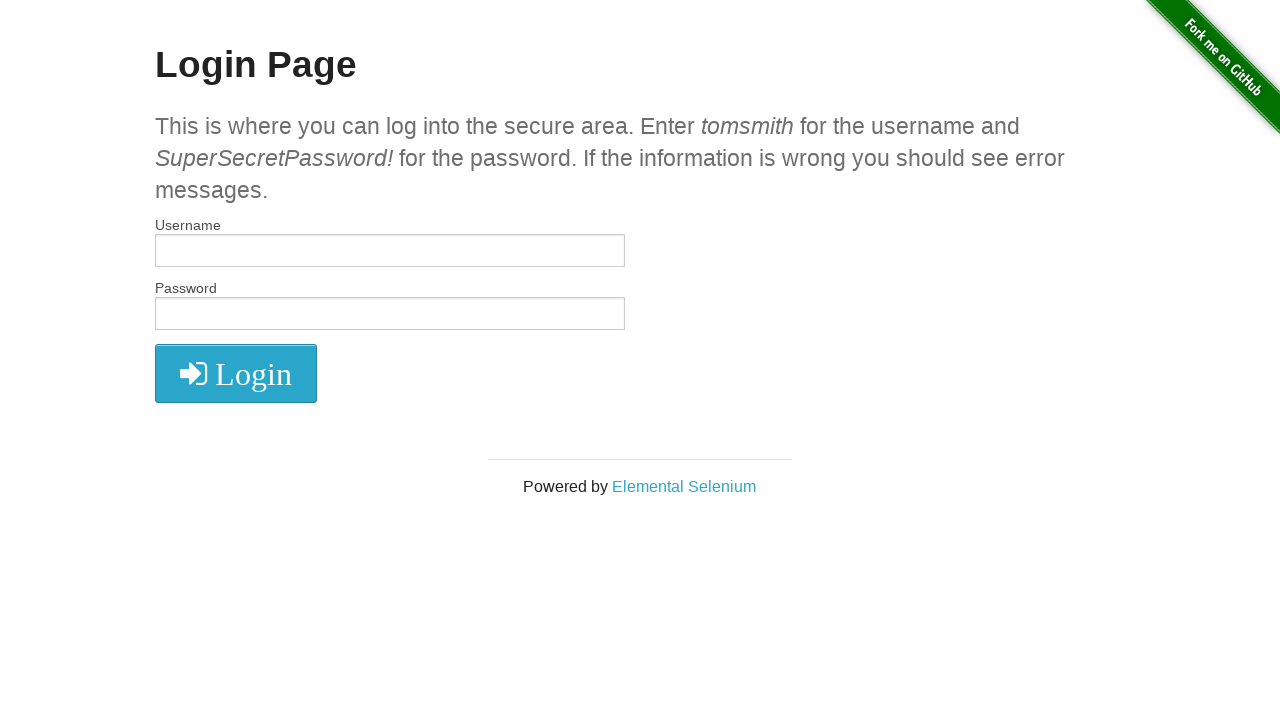

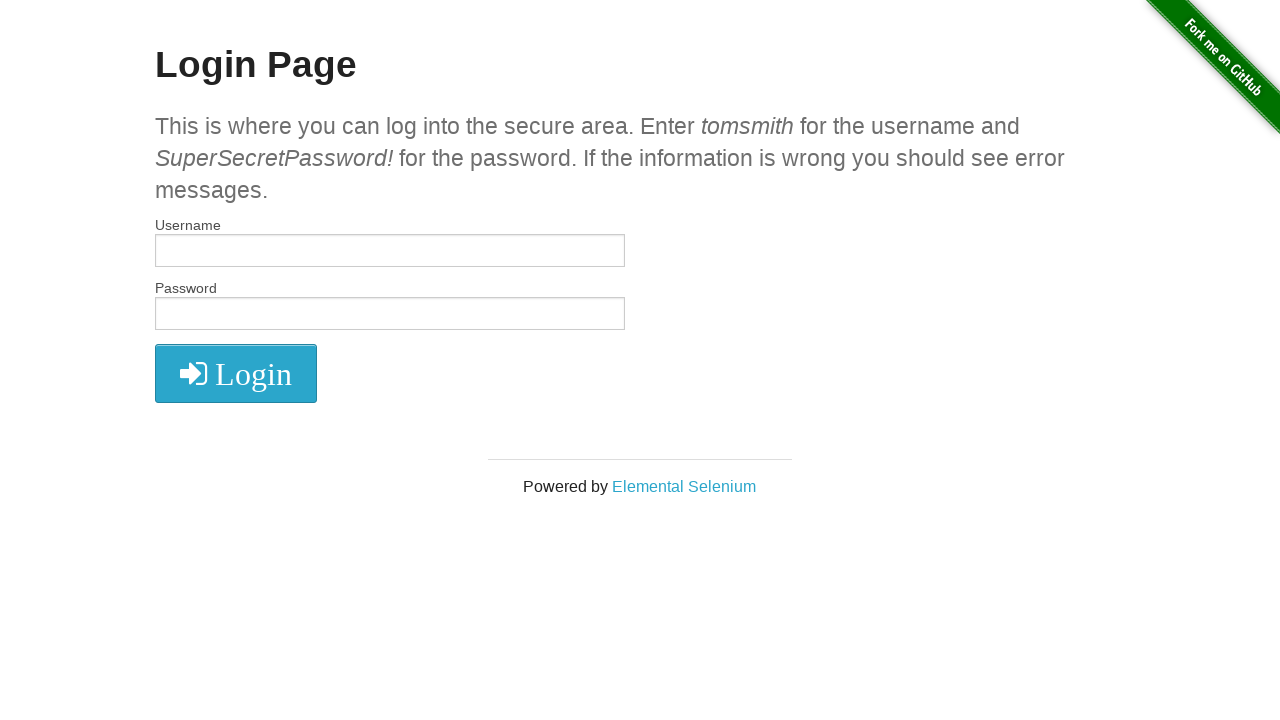